Tests the DeepAI chat interface by entering a test message in the chatbox and clicking the submit button to send the message.

Starting URL: https://deepai.org/chat

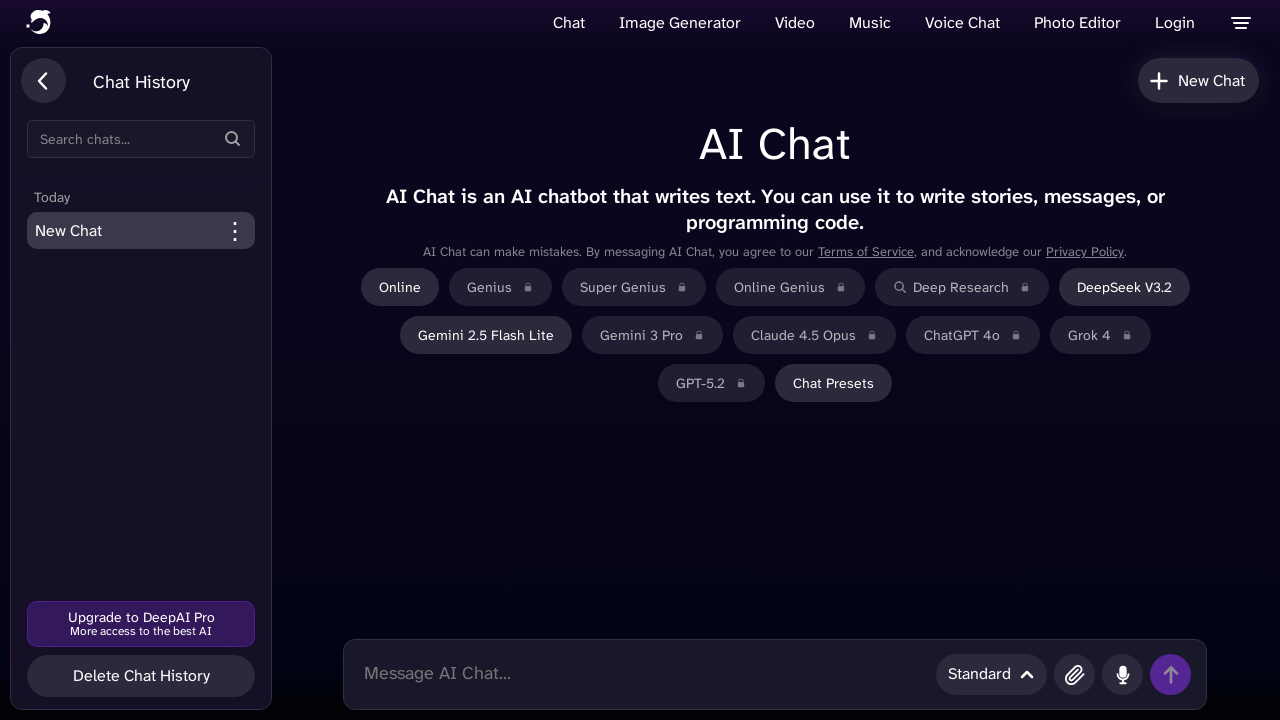

Chatbox element loaded and ready
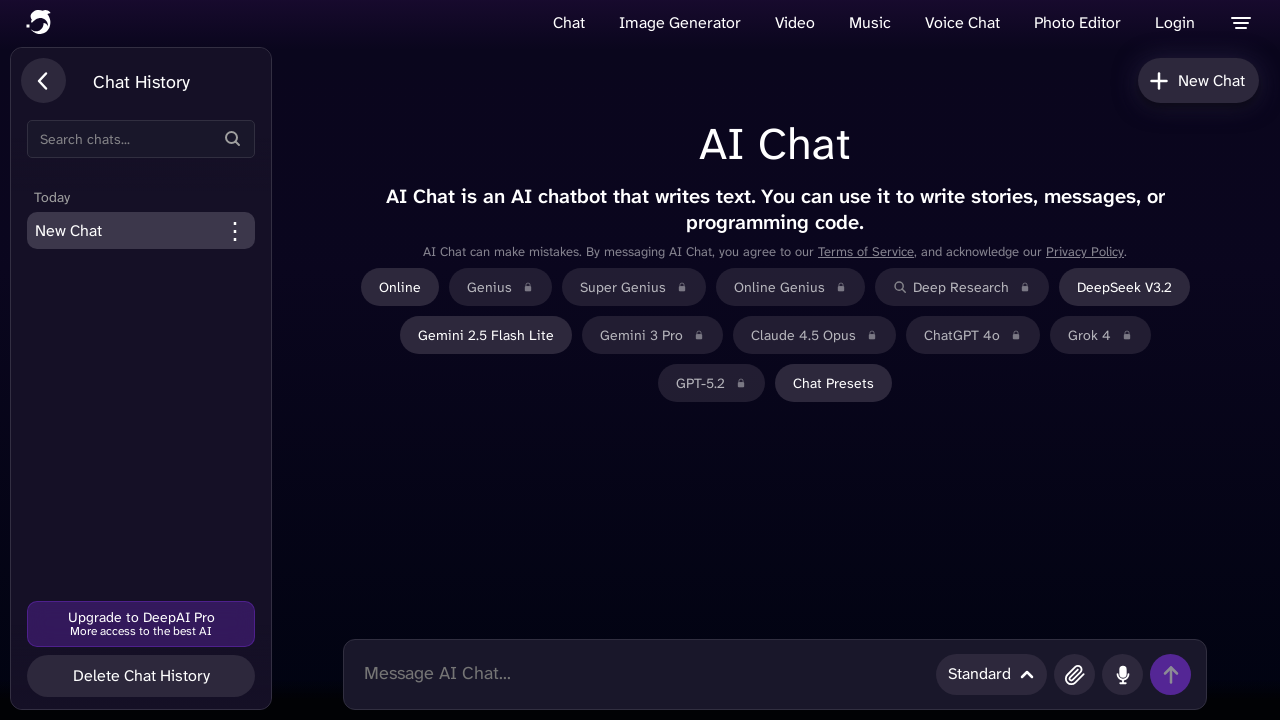

Entered test message into chatbox on .chatbox
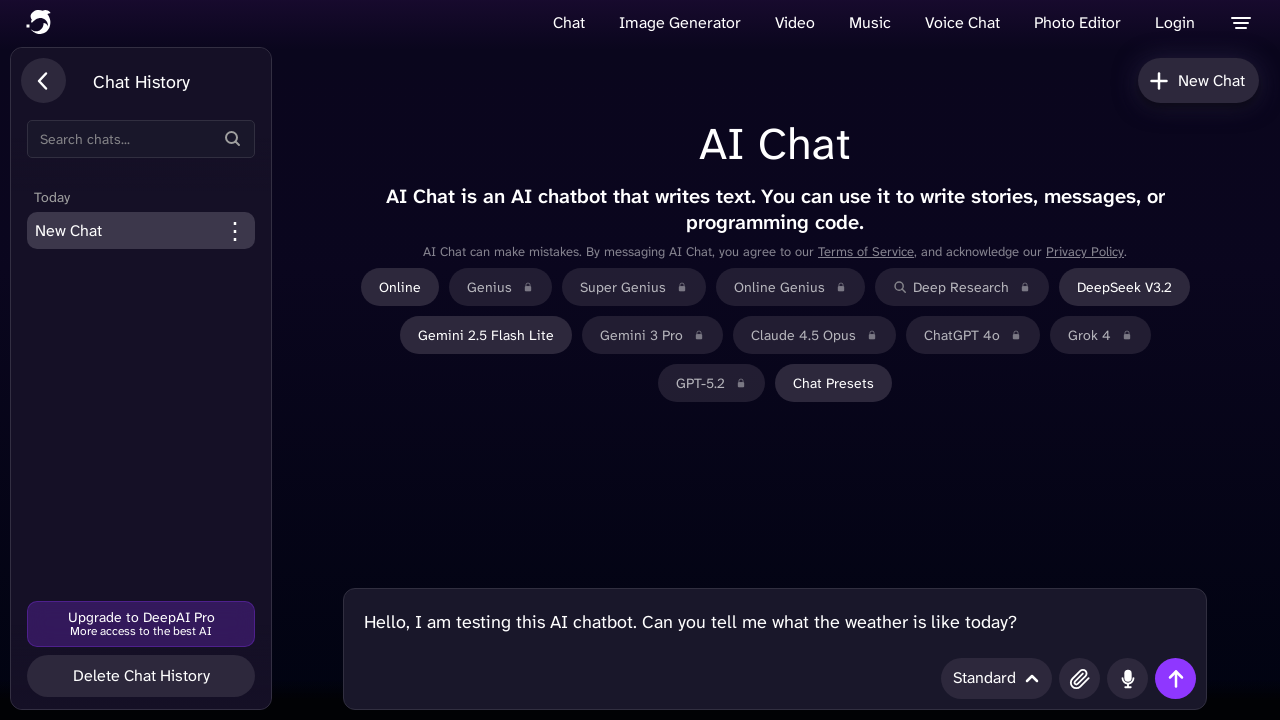

Submit button element loaded and ready
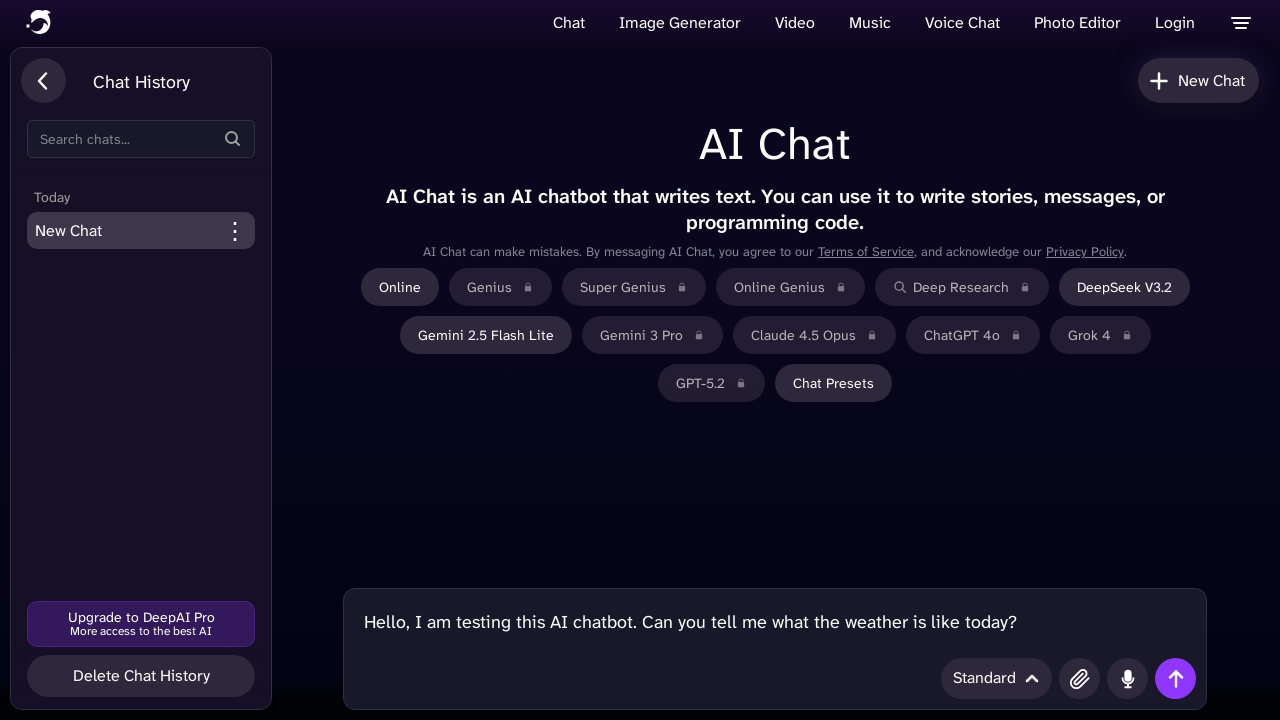

Clicked submit button to send message at (1176, 678) on #chatSubmitButton
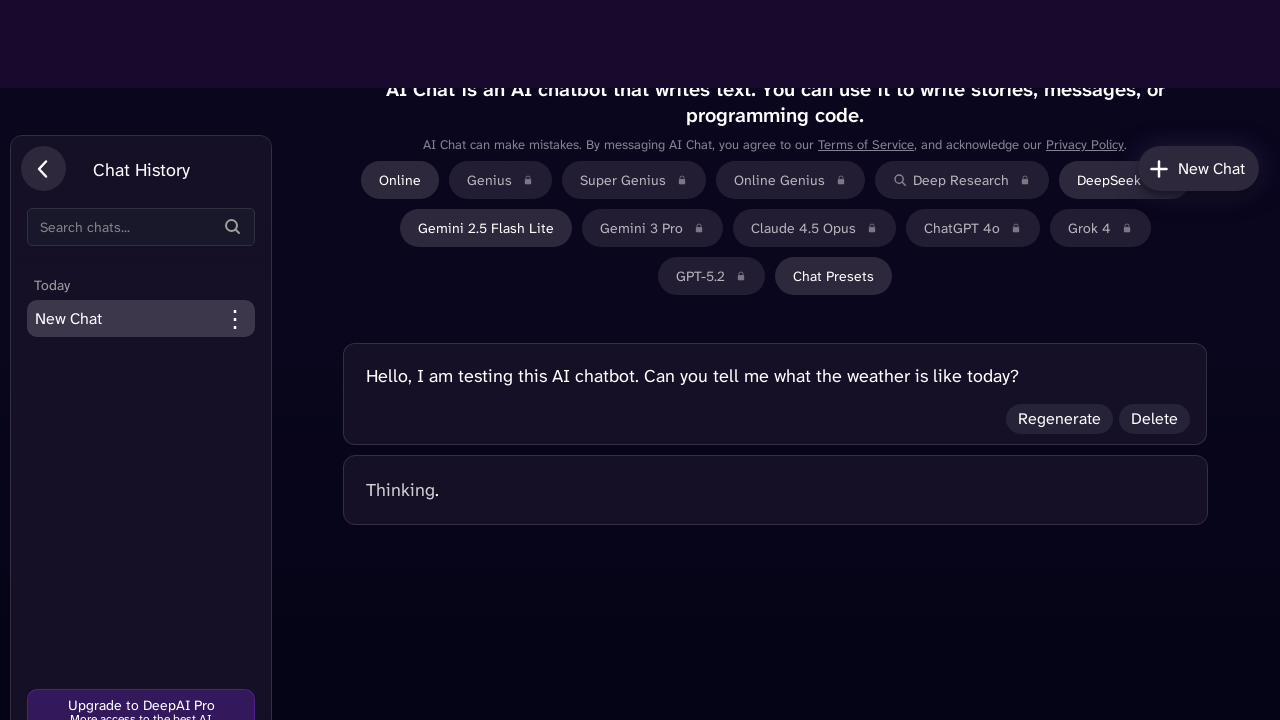

Waited 2 seconds for AI response to appear
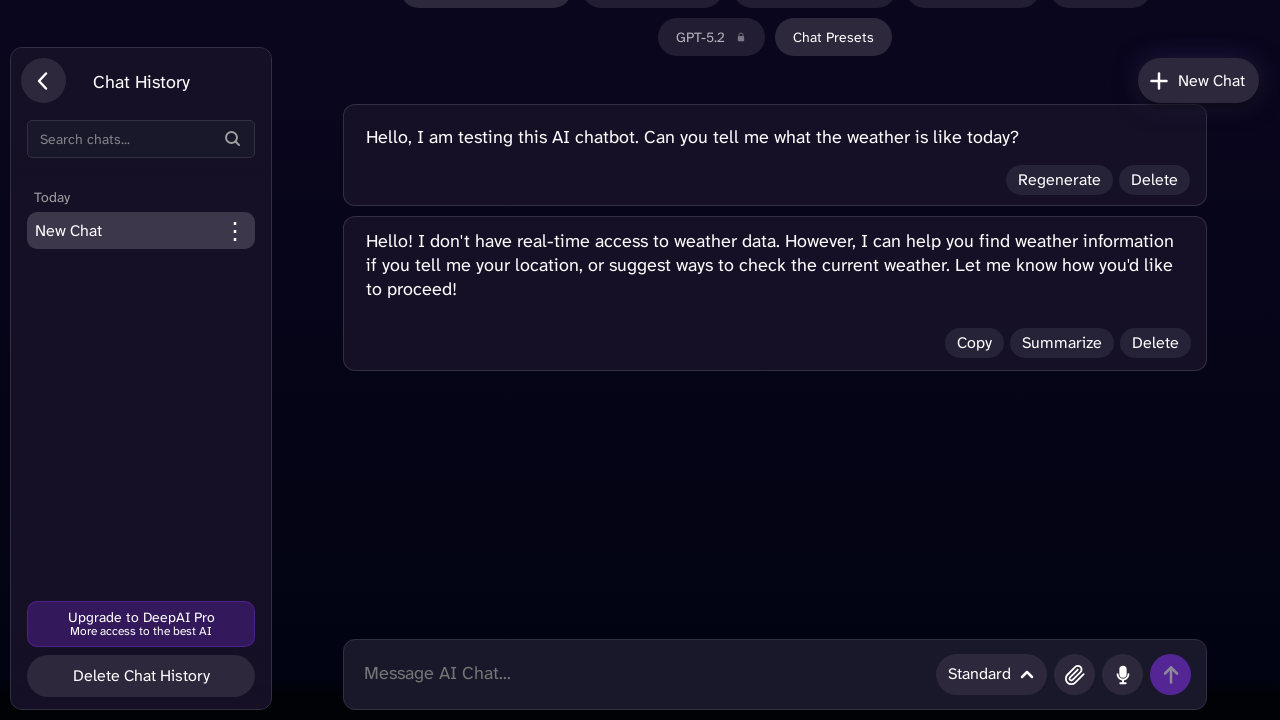

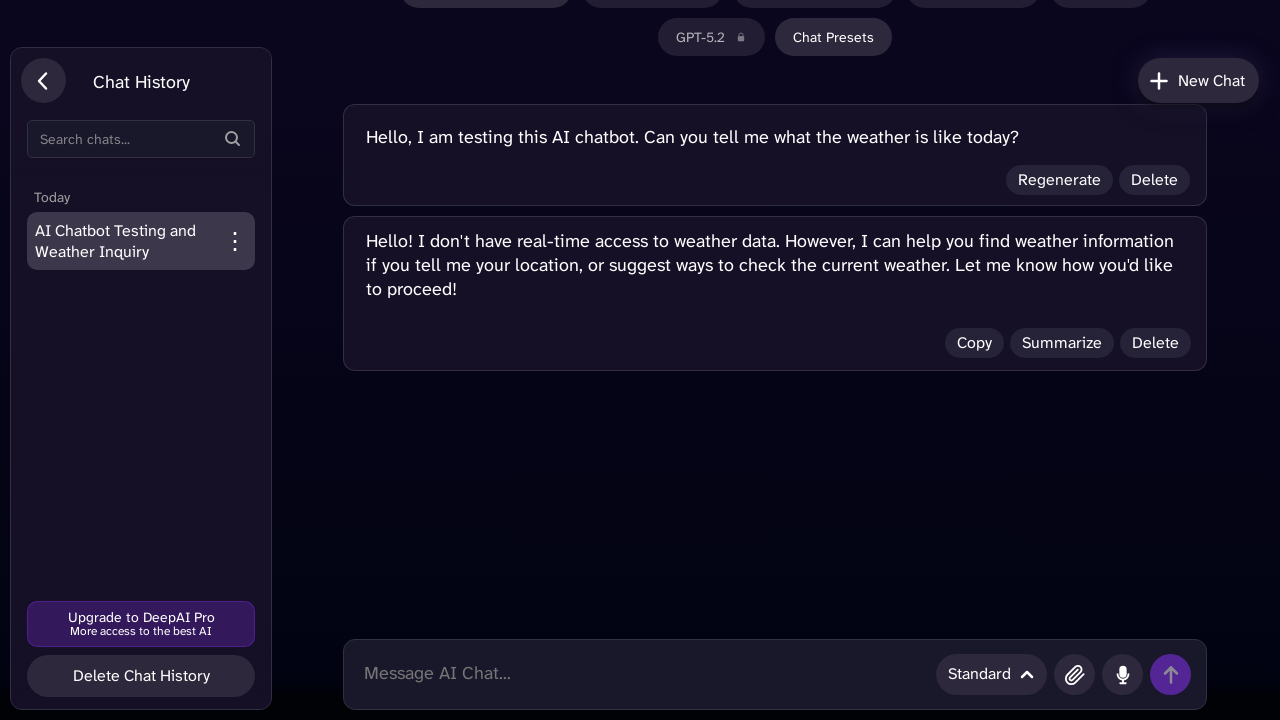